Validates that the footer contains the expected copyright text "All rights reserved"

Starting URL: https://login.salesforce.com/?locale=eu

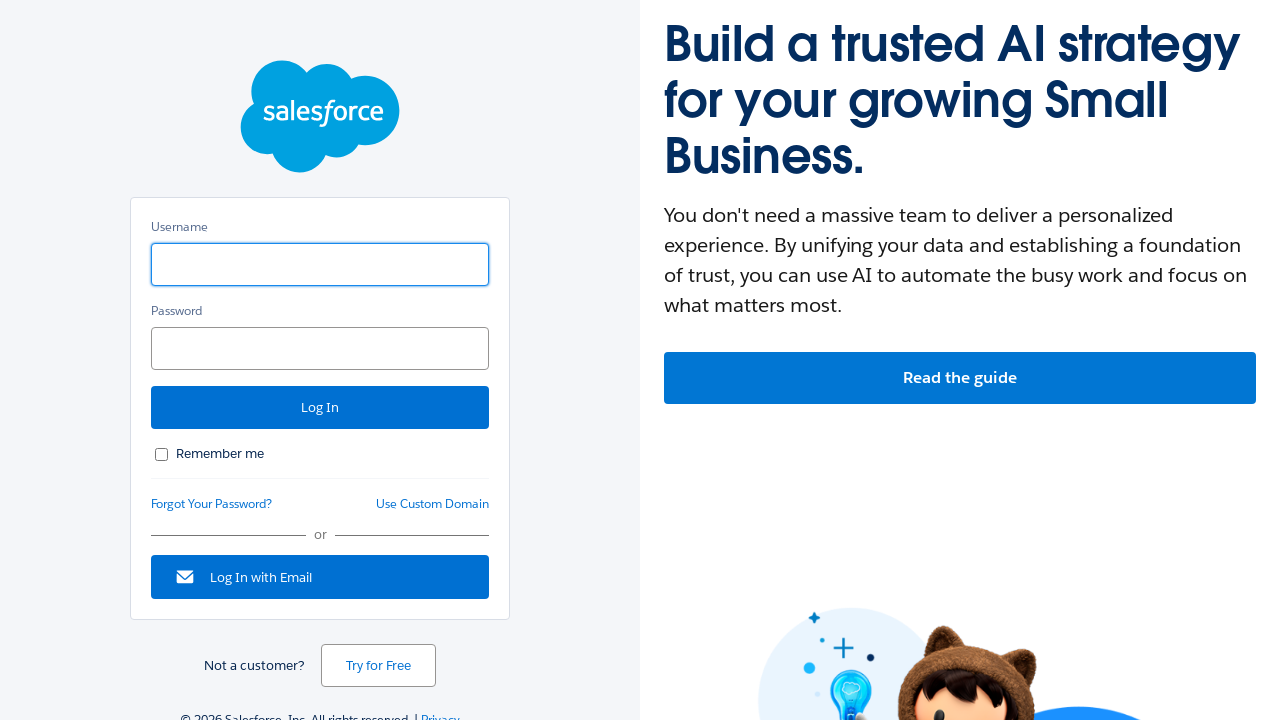

Navigated to Salesforce login page with EU locale
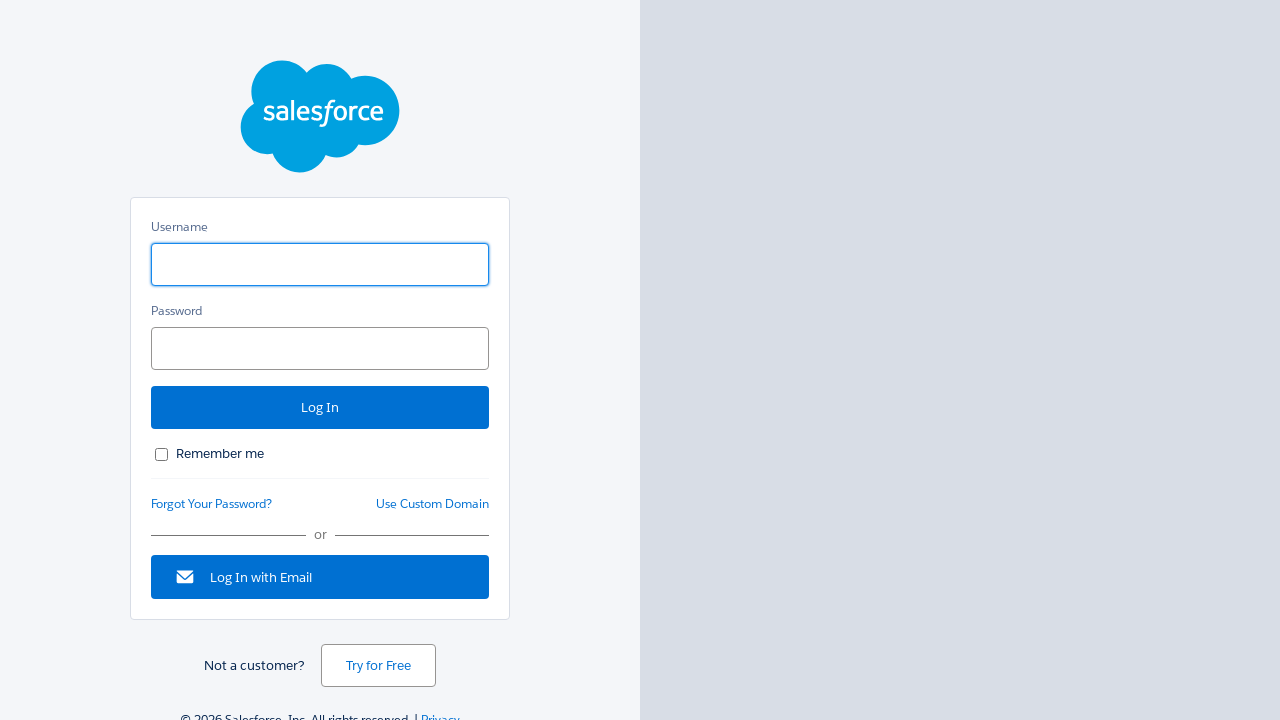

Footer element is visible and ready
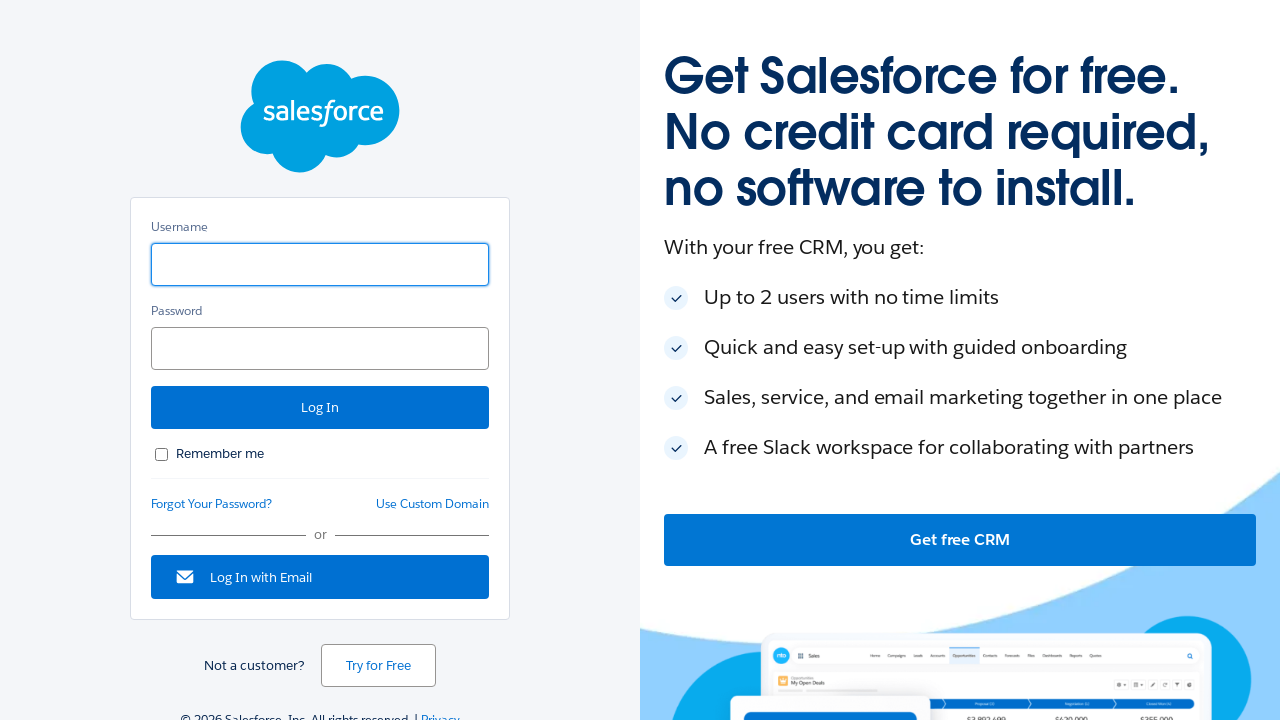

Verified footer contains 'All rights reserved' text
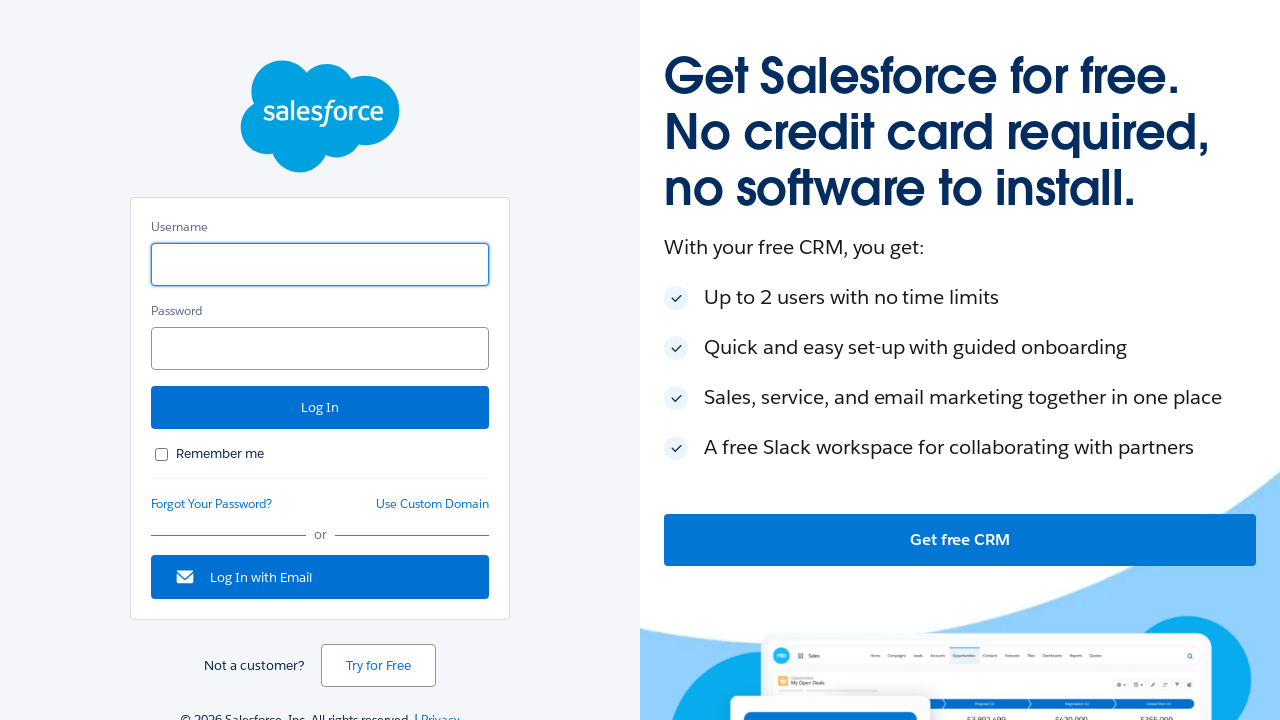

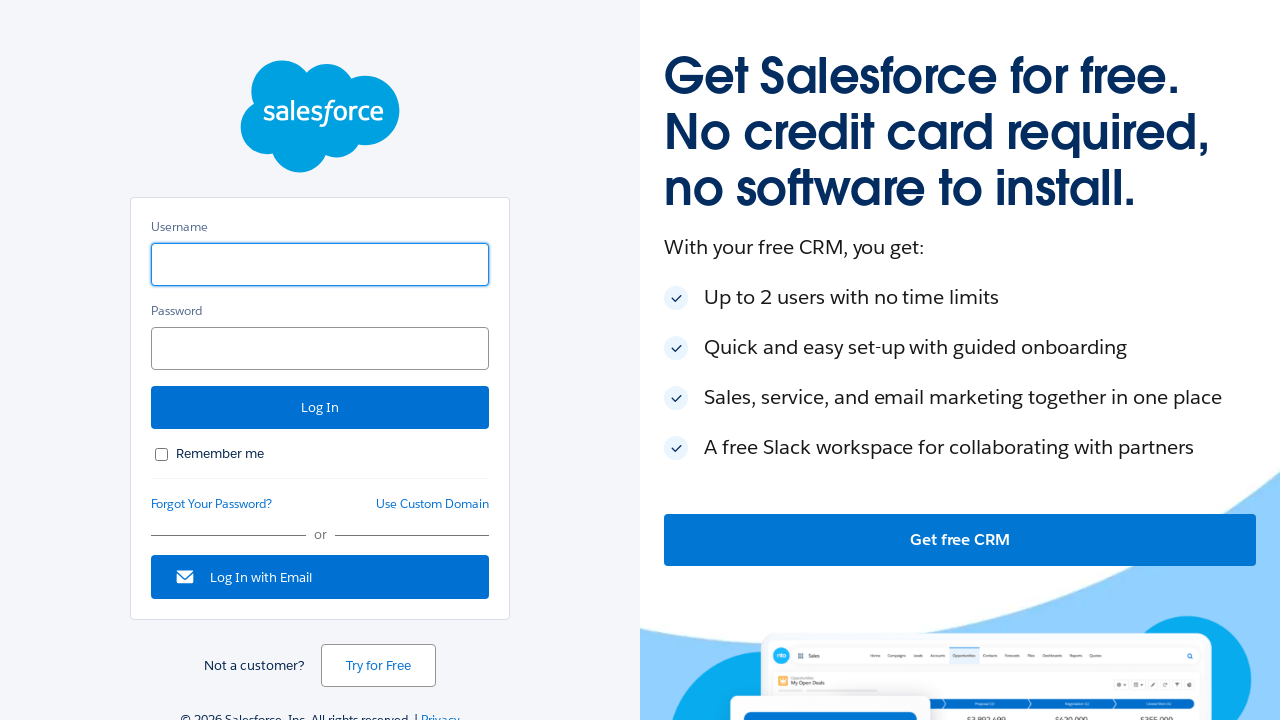